Demonstrates handling new browser windows/tabs in Playwright by clicking a button that opens a new window, switching focus between the original and new window, and then closing the new window.

Starting URL: https://demoqa.com/browser-windows

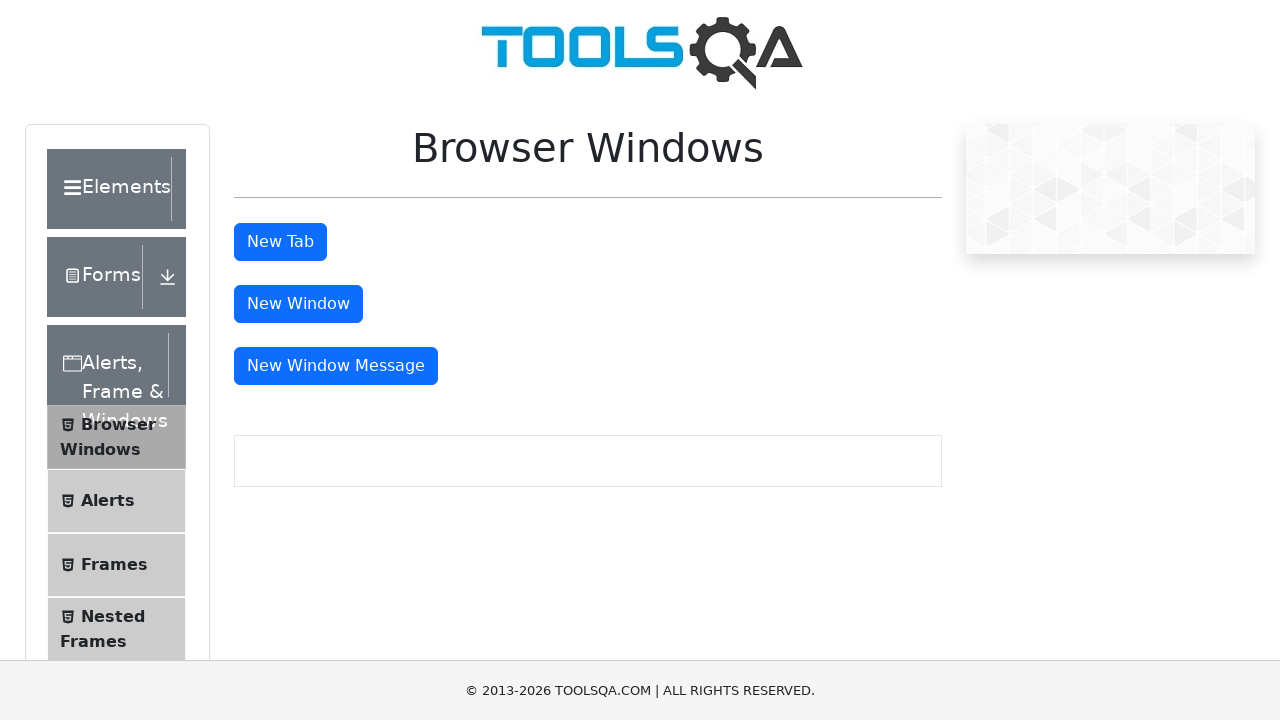

Clicked button to open new window at (298, 304) on #windowButton
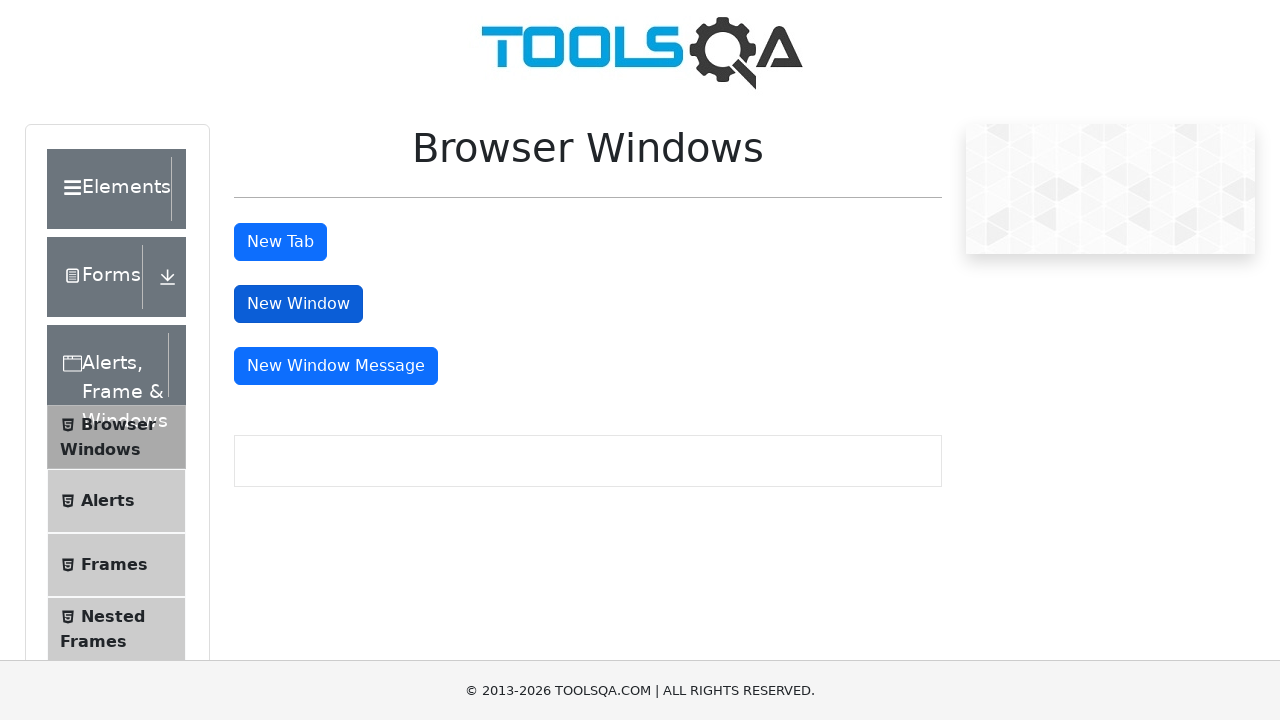

New window loaded successfully
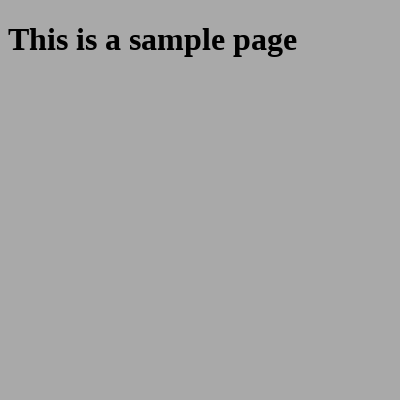

Switched focus back to original window
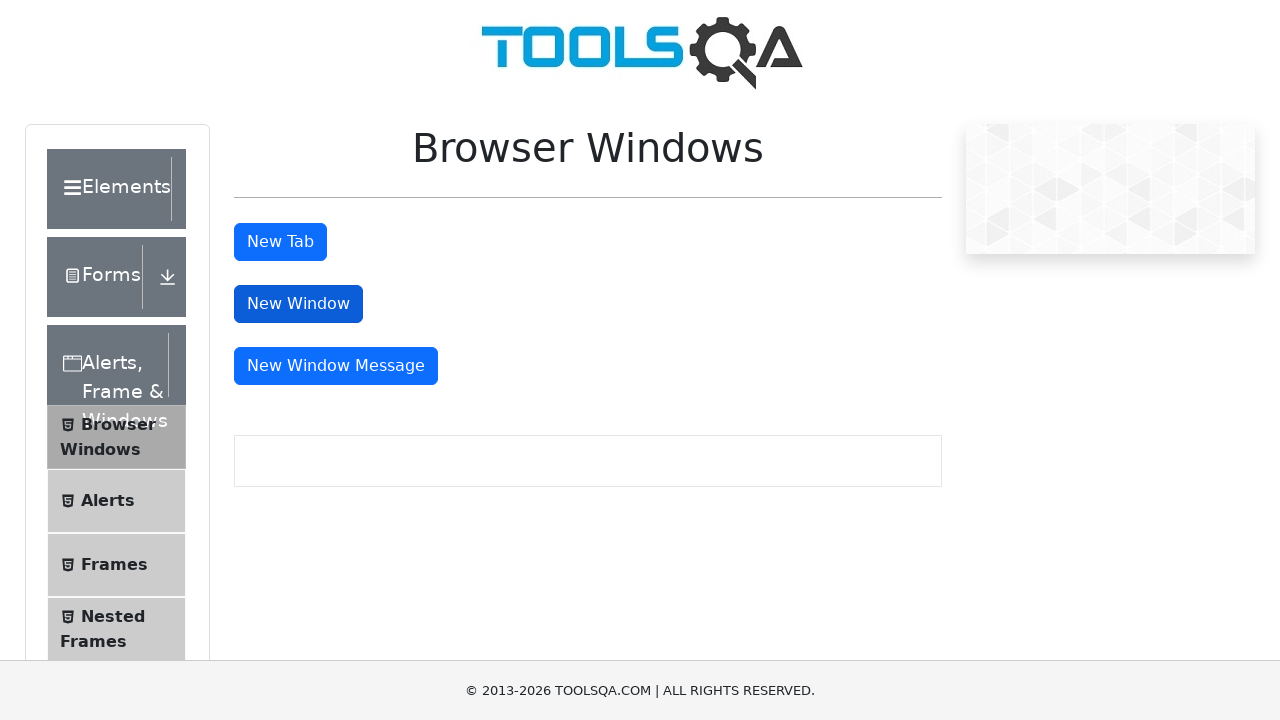

Switched focus back to new window
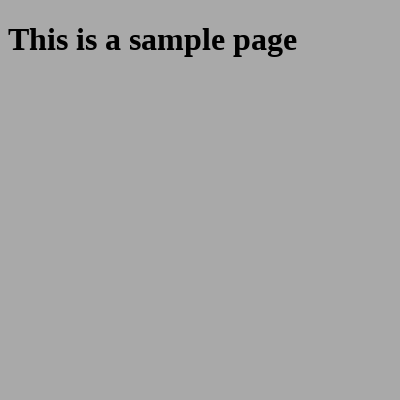

Closed the new window
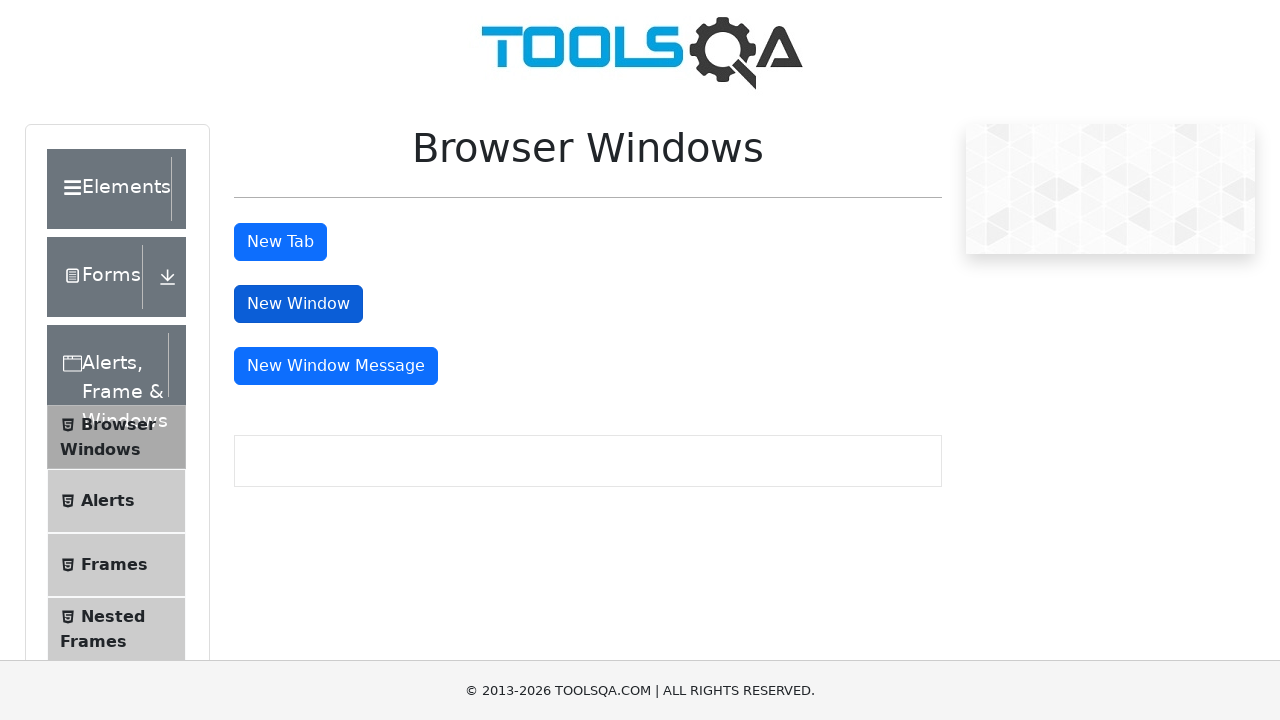

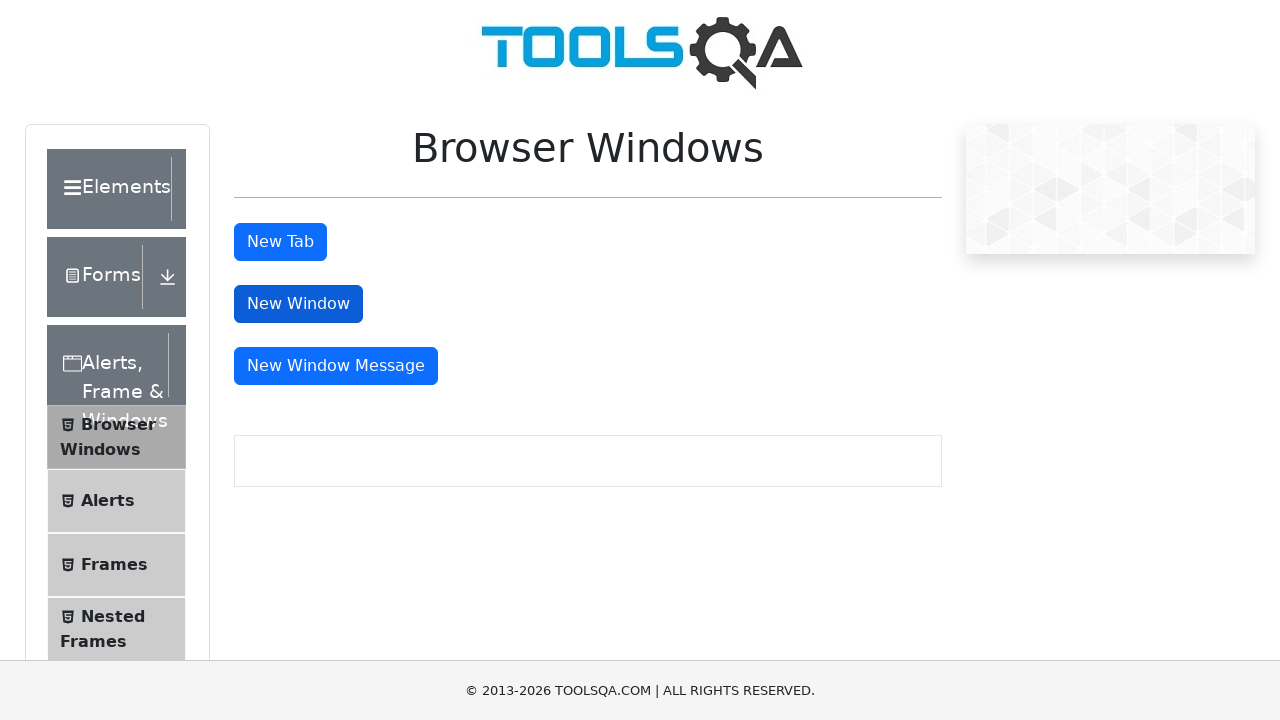